Tests a registration form by filling in first name, last name, and email fields, then submitting the form and verifying a success message is displayed.

Starting URL: http://suninjuly.github.io/registration1.html

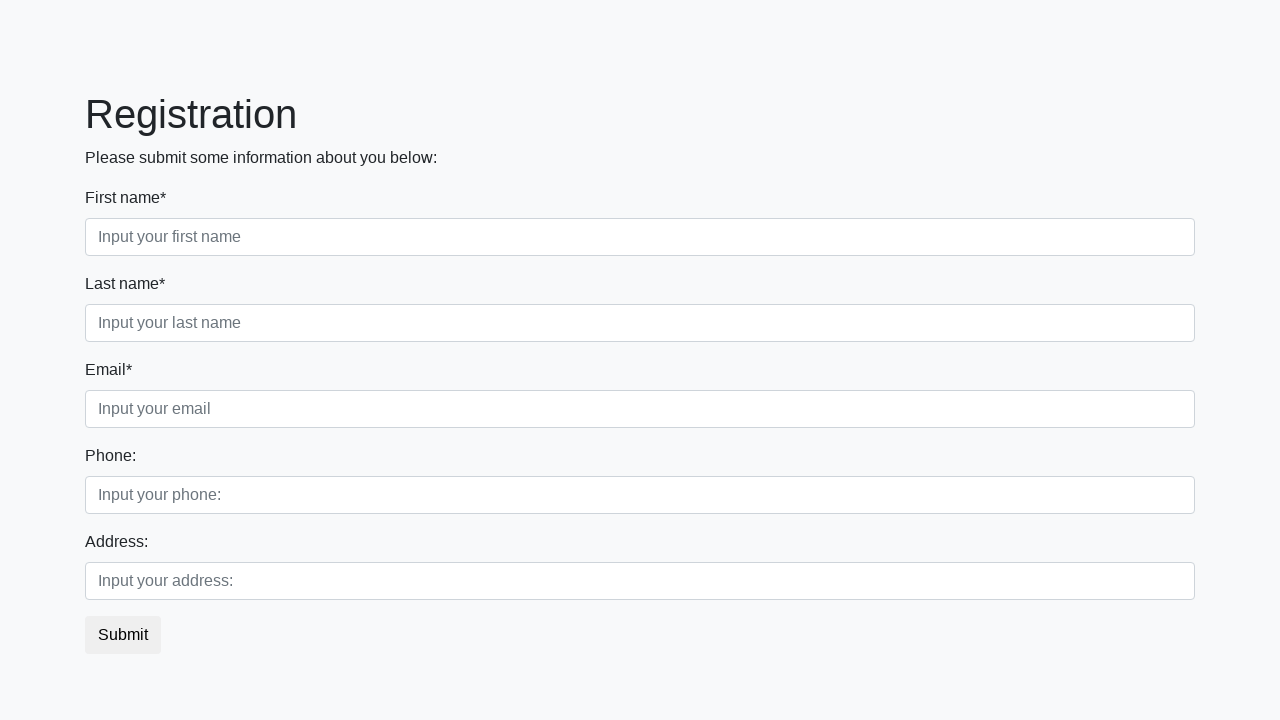

Filled first name field with 'Ivan' on div.first_block input.form-control.first
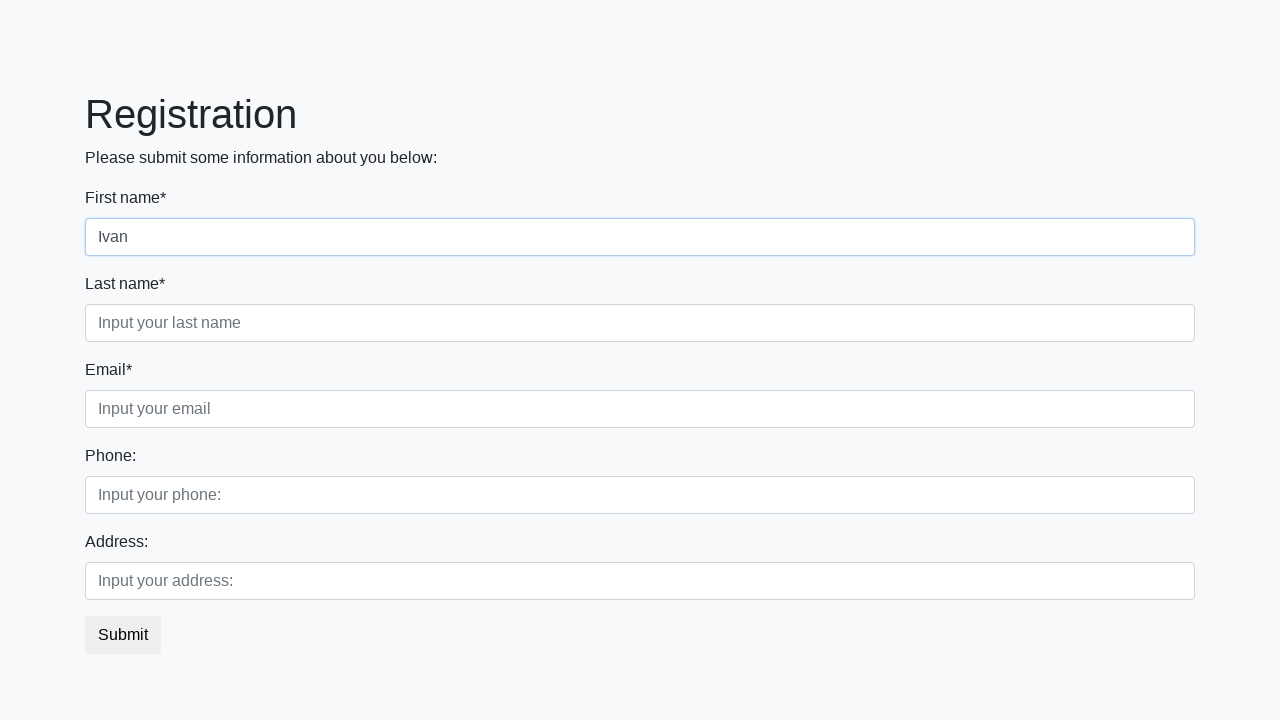

Filled last name field with 'Petrov' on div.first_block input.form-control.second
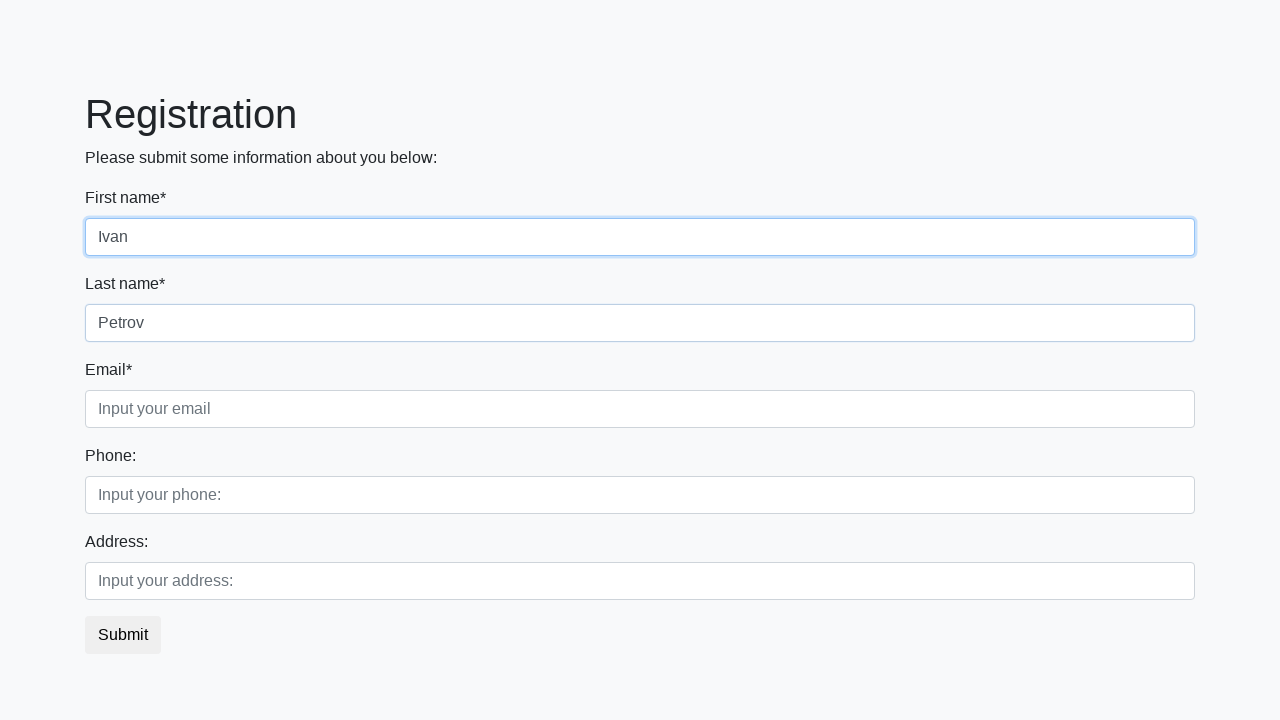

Filled email field with 'testuser@example.com' on div.first_block input.form-control.third
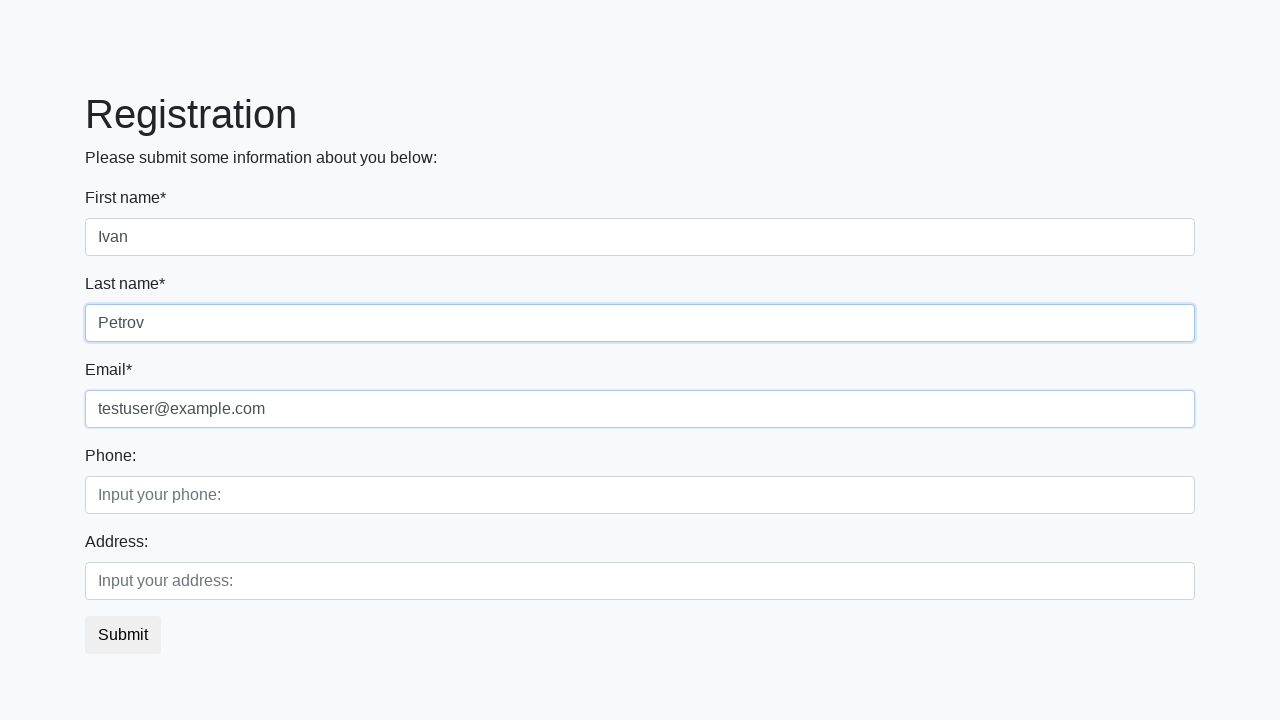

Clicked submit button to register at (123, 635) on button.btn
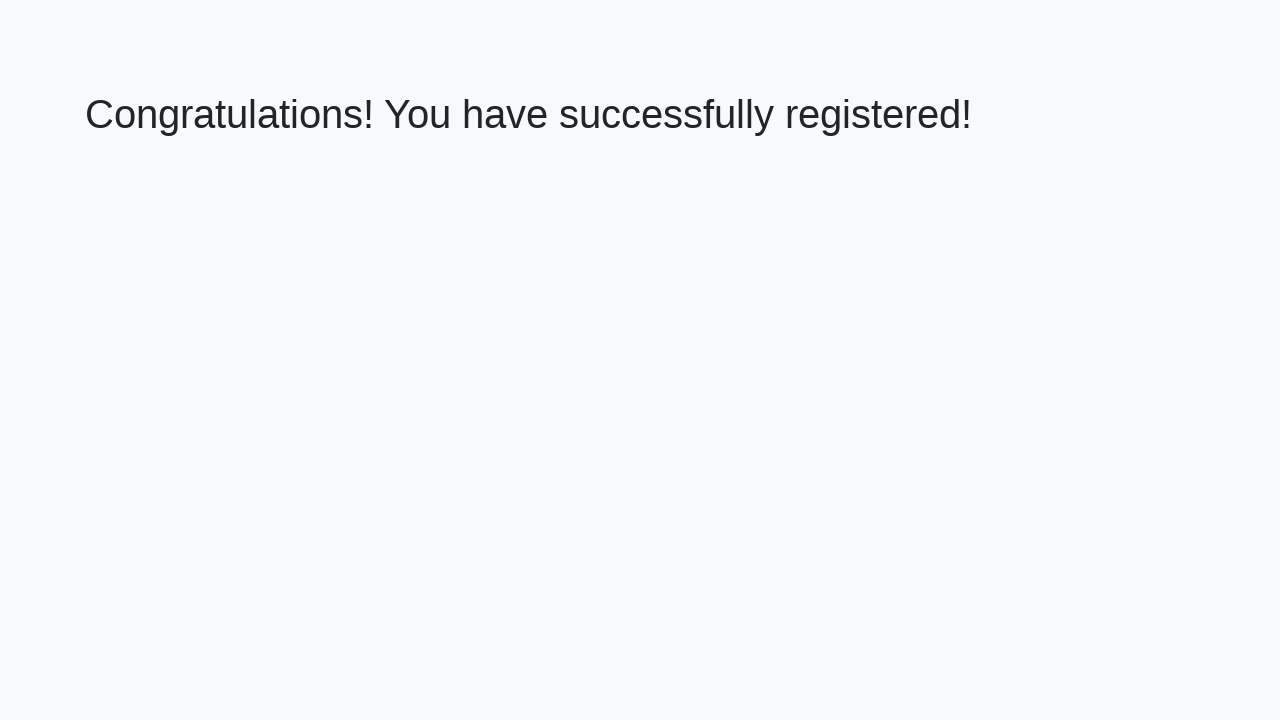

Success message element loaded
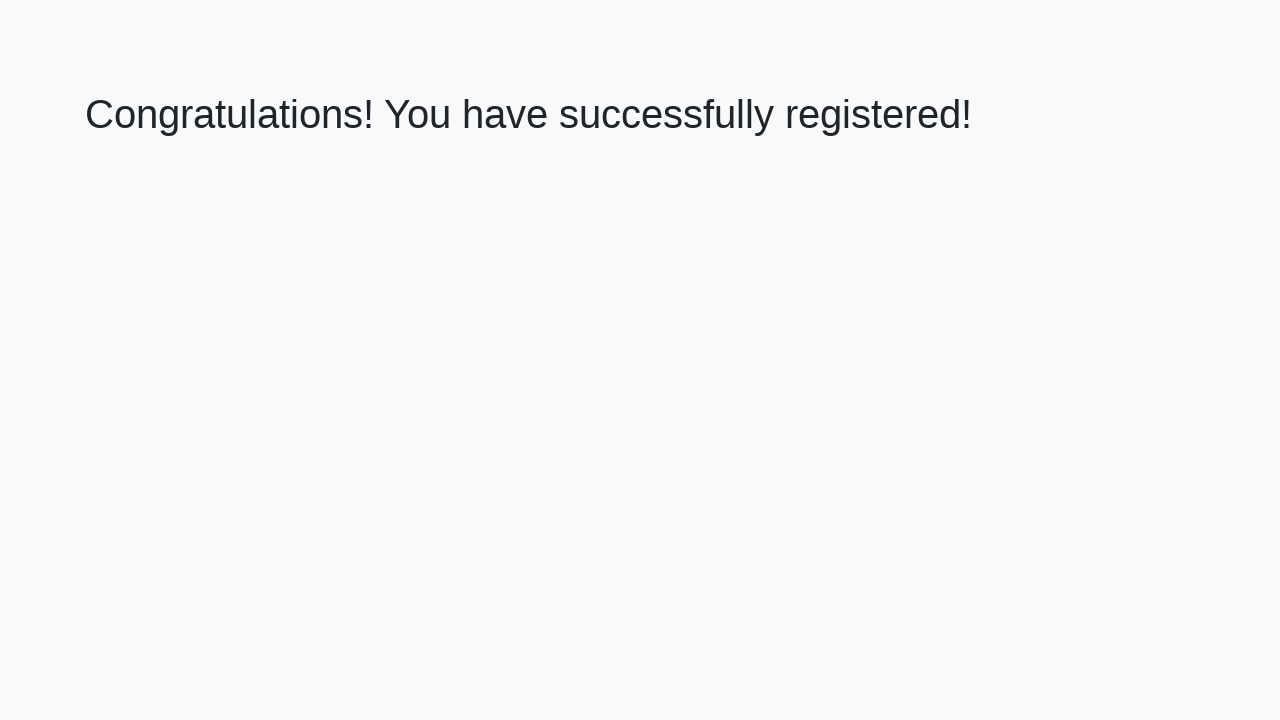

Retrieved success message text: 'Congratulations! You have successfully registered!'
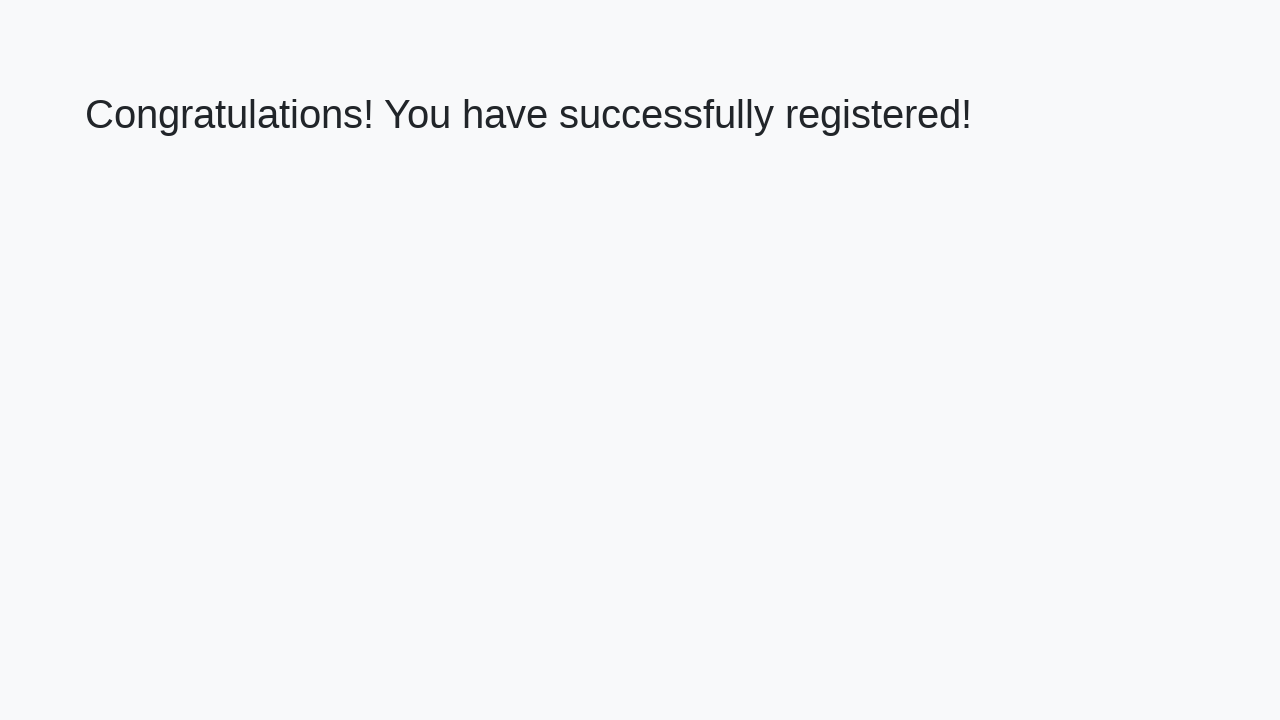

Verified success message matches expected text
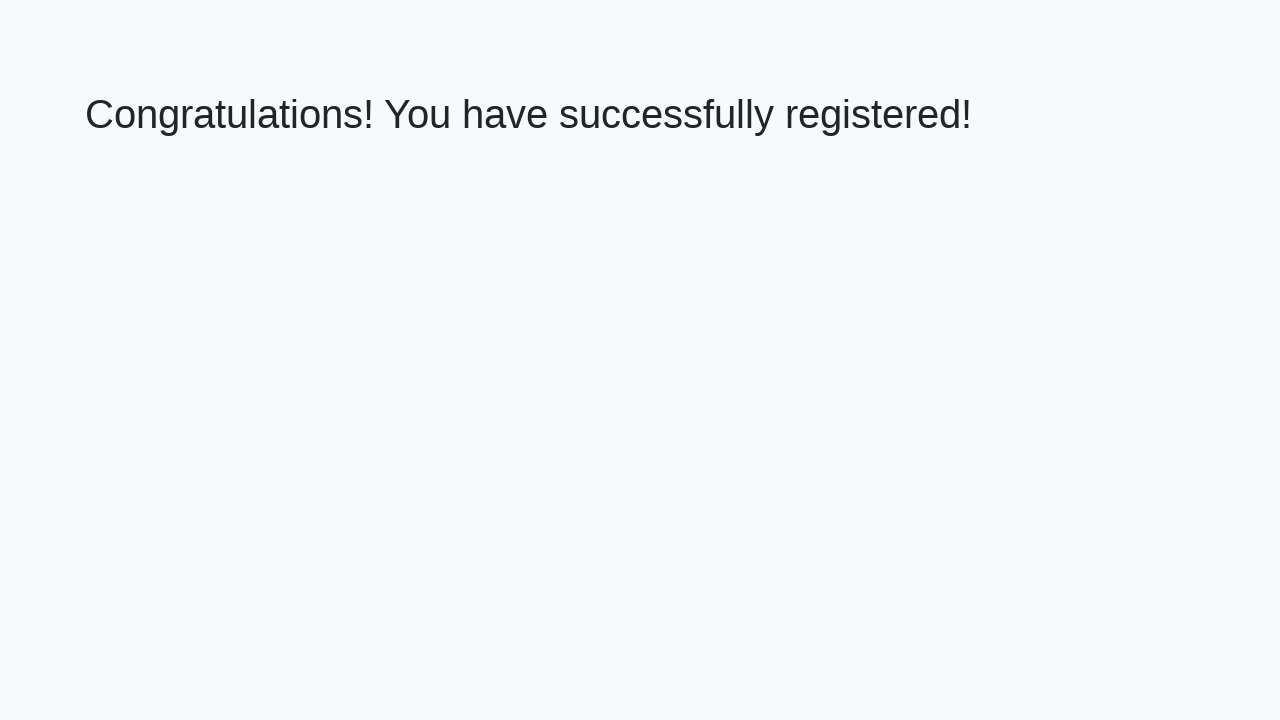

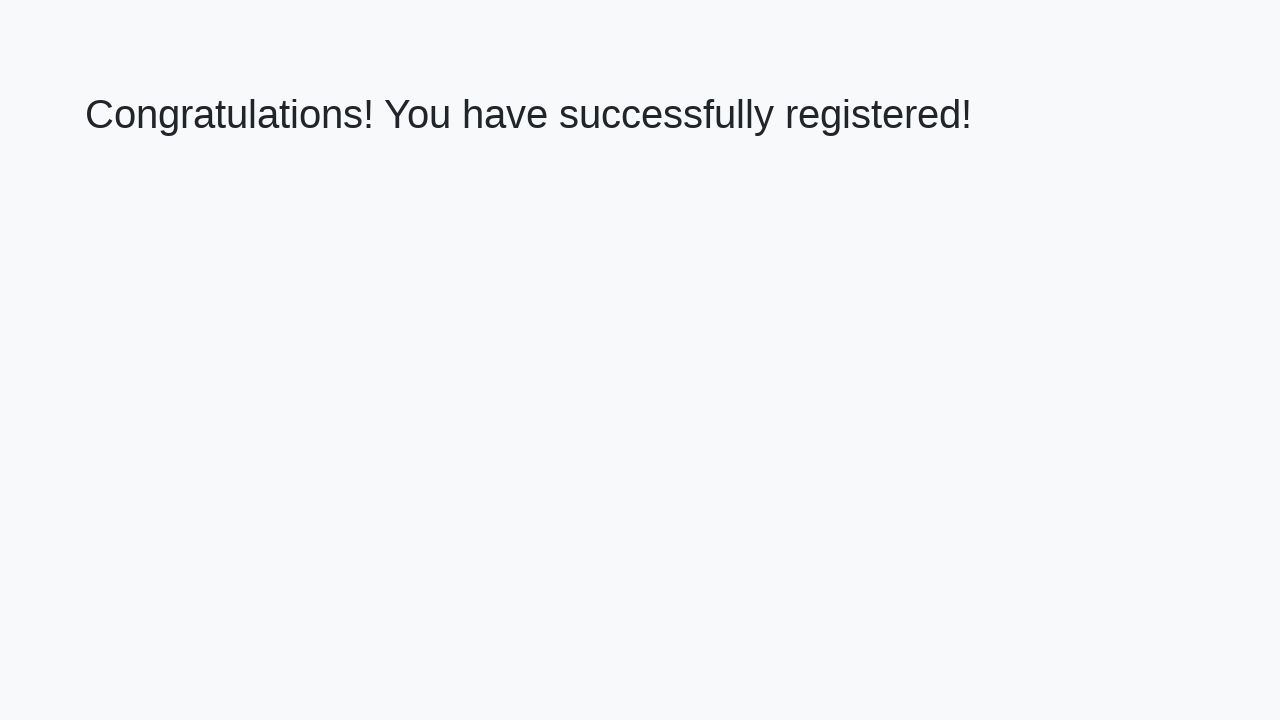